Tests radio button and checkbox interactions within an iframe on jQueryUI demo page by selecting Paris radio button, checking Queen One and 5 Star options, then unchecking 5 Star option.

Starting URL: https://jqueryui.com/checkboxradio

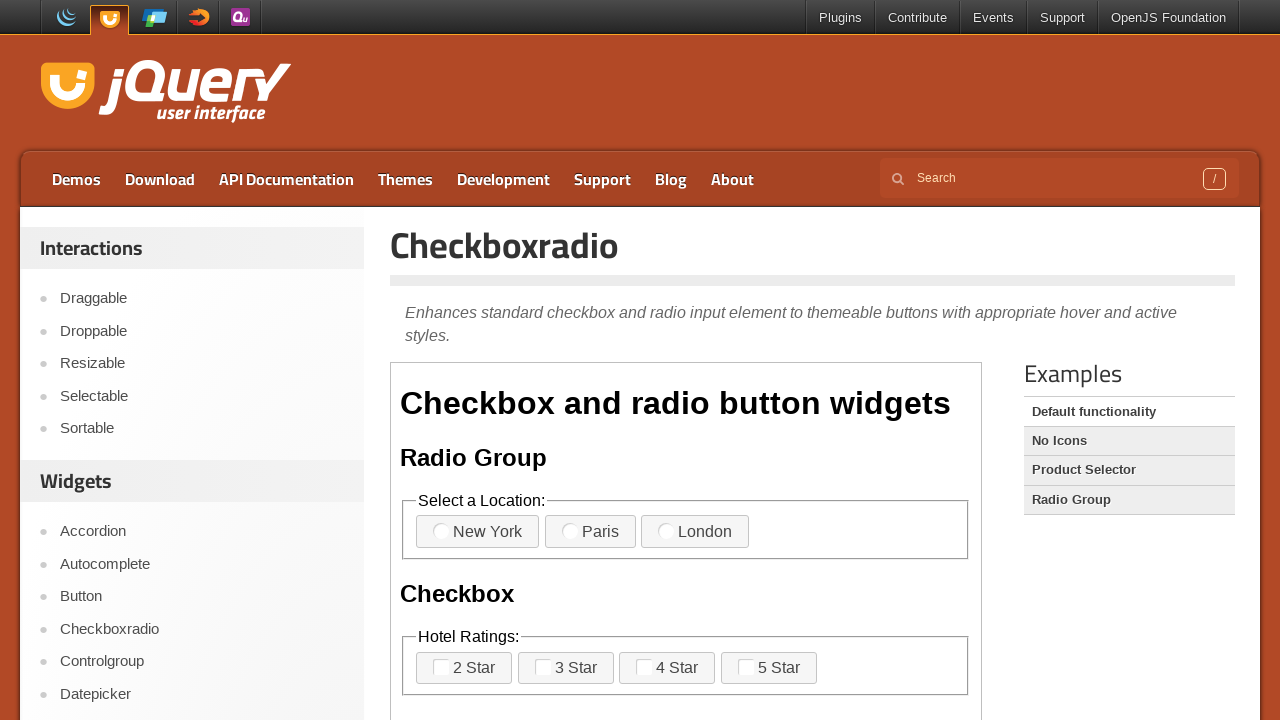

Located iframe with class 'demo-frame'
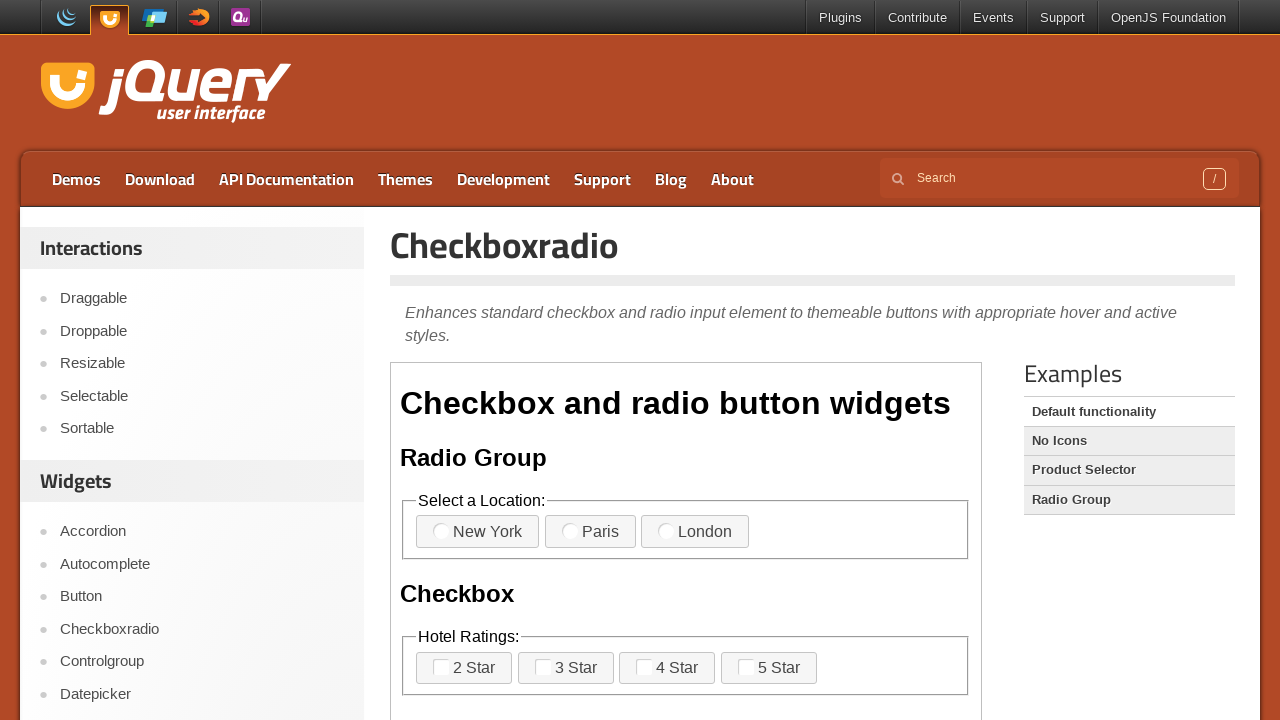

Clicked Paris radio button at (590, 532) on iframe.demo-frame >> internal:control=enter-frame >> label[for='radio-2']
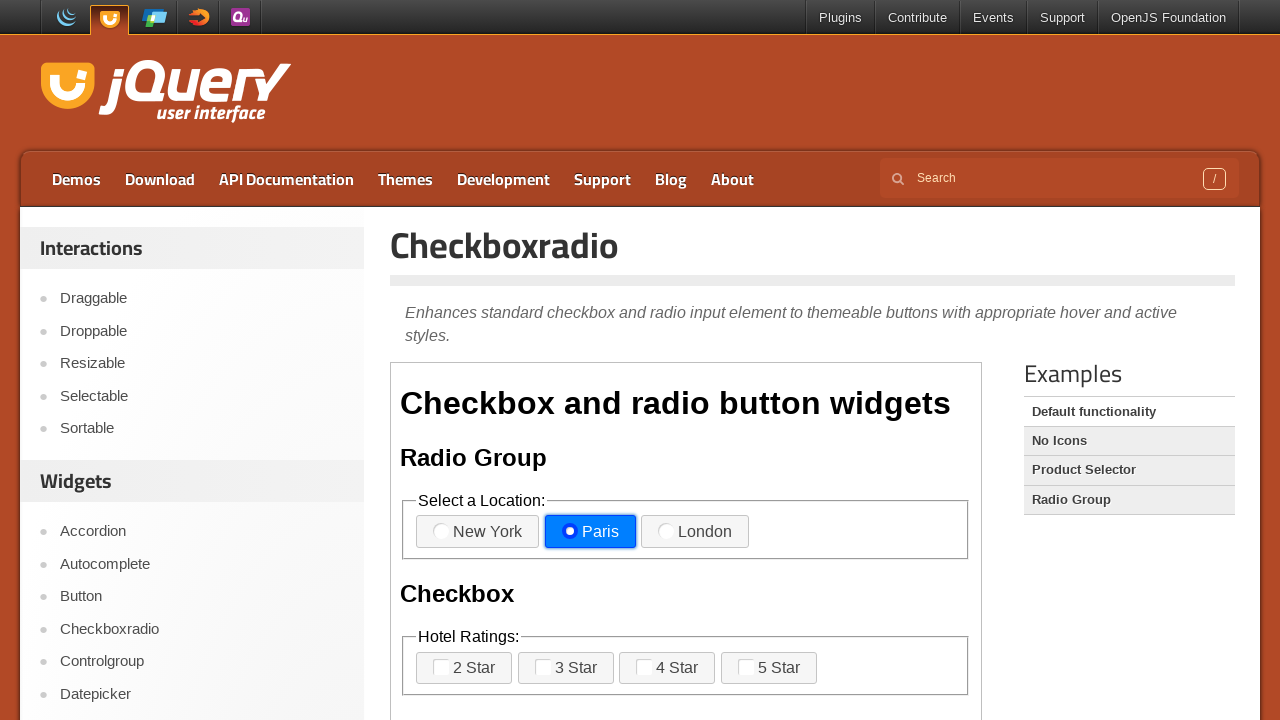

Checked Queen One checkbox option at (566, 668) on iframe.demo-frame >> internal:control=enter-frame >> label[for='checkbox-2']
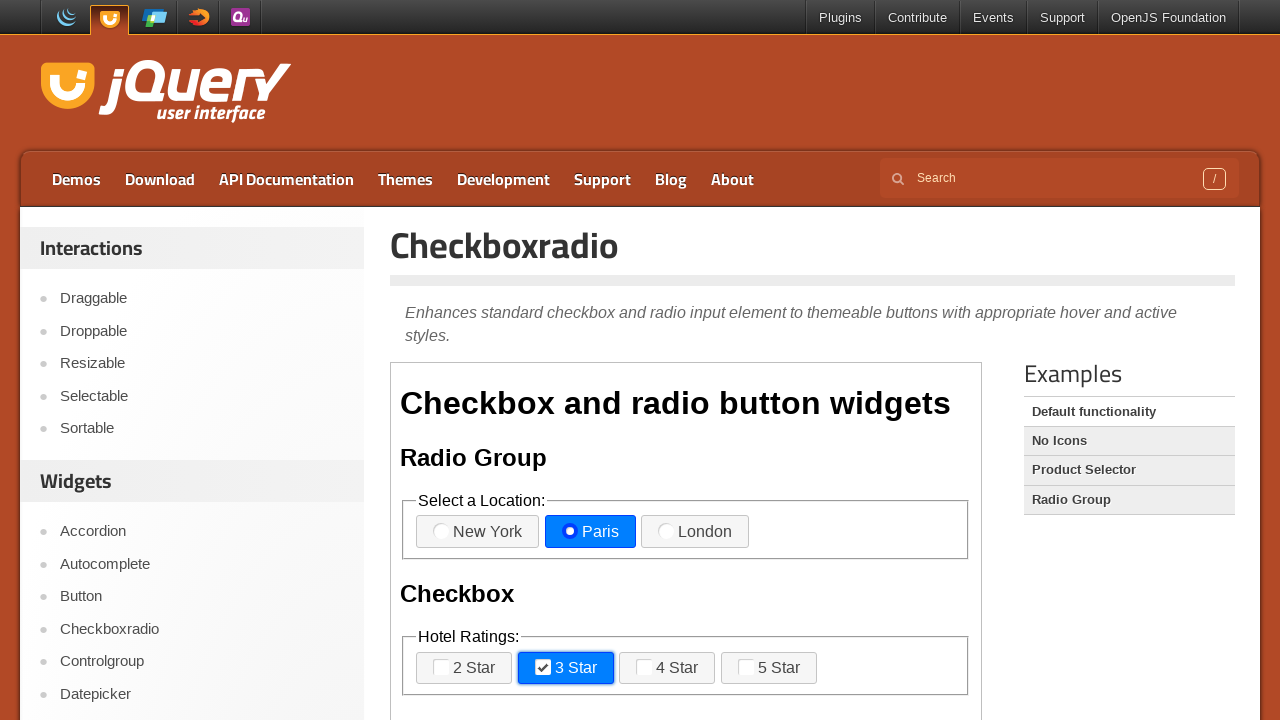

Checked 5 Star checkbox option at (769, 668) on iframe.demo-frame >> internal:control=enter-frame >> label[for='checkbox-4']
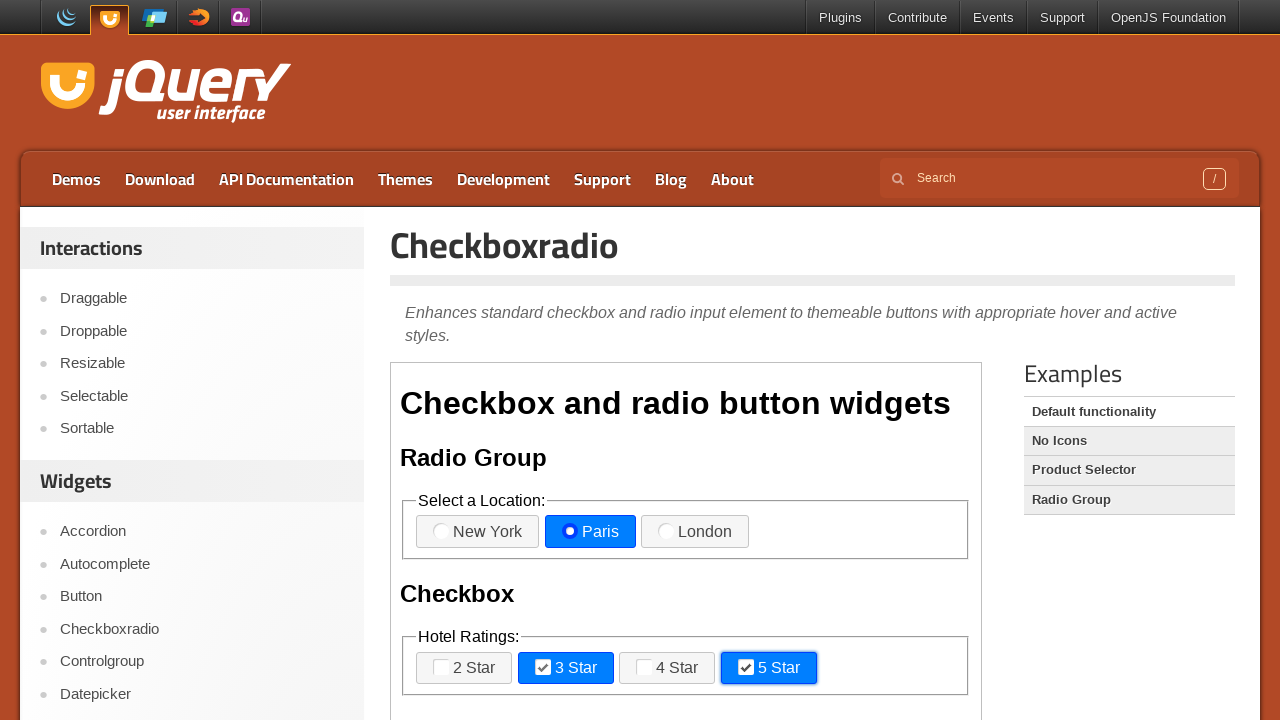

Unchecked 5 Star checkbox option at (769, 668) on iframe.demo-frame >> internal:control=enter-frame >> label[for='checkbox-4']
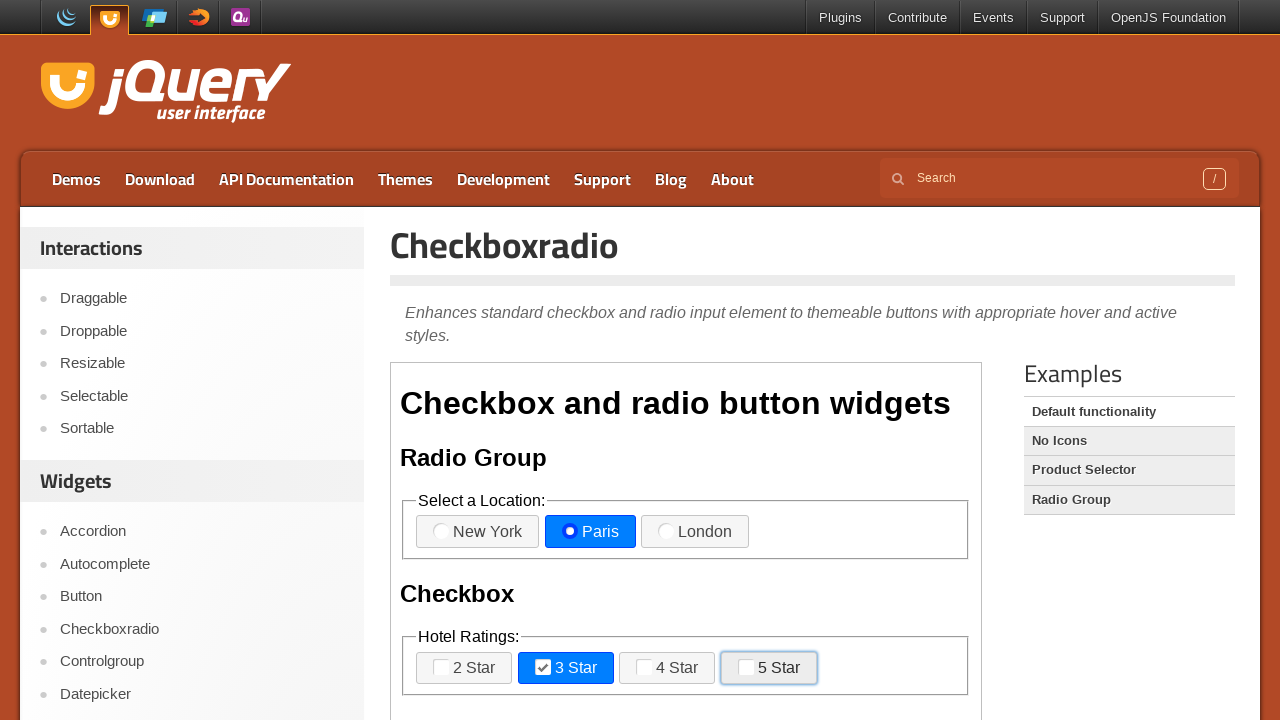

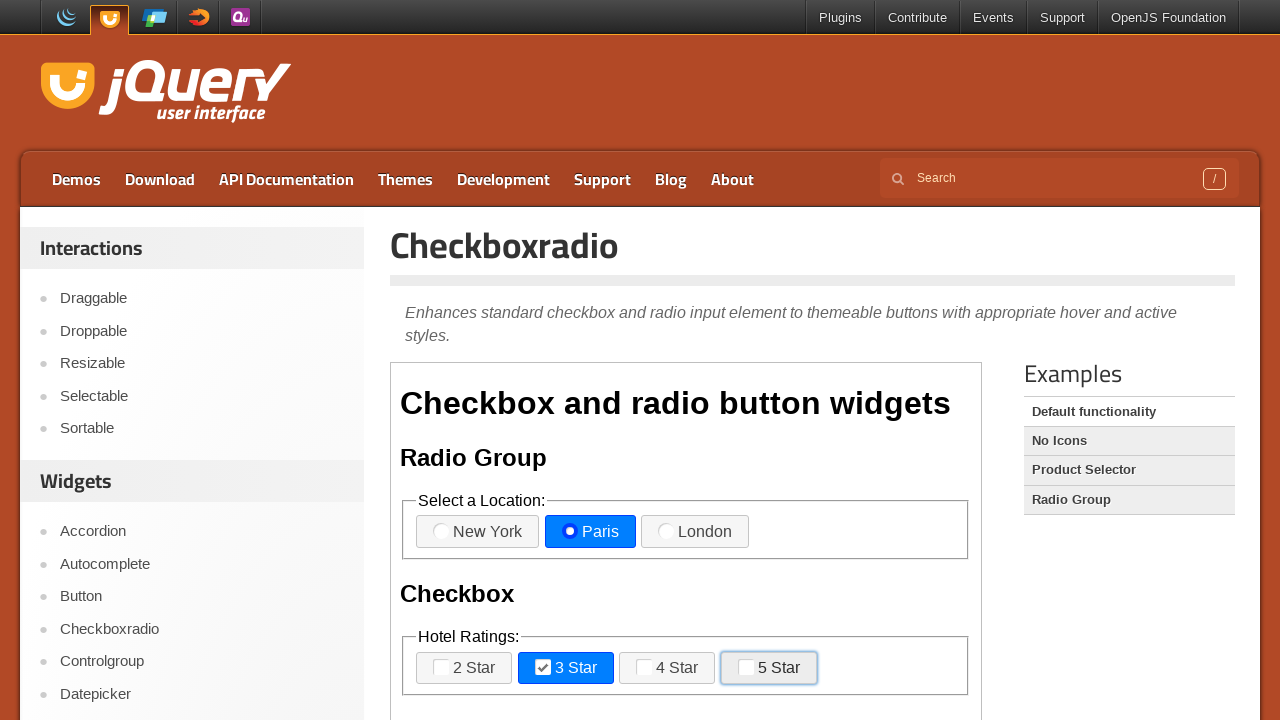